Tests that edits are cancelled when pressing Escape

Starting URL: https://demo.playwright.dev/todomvc

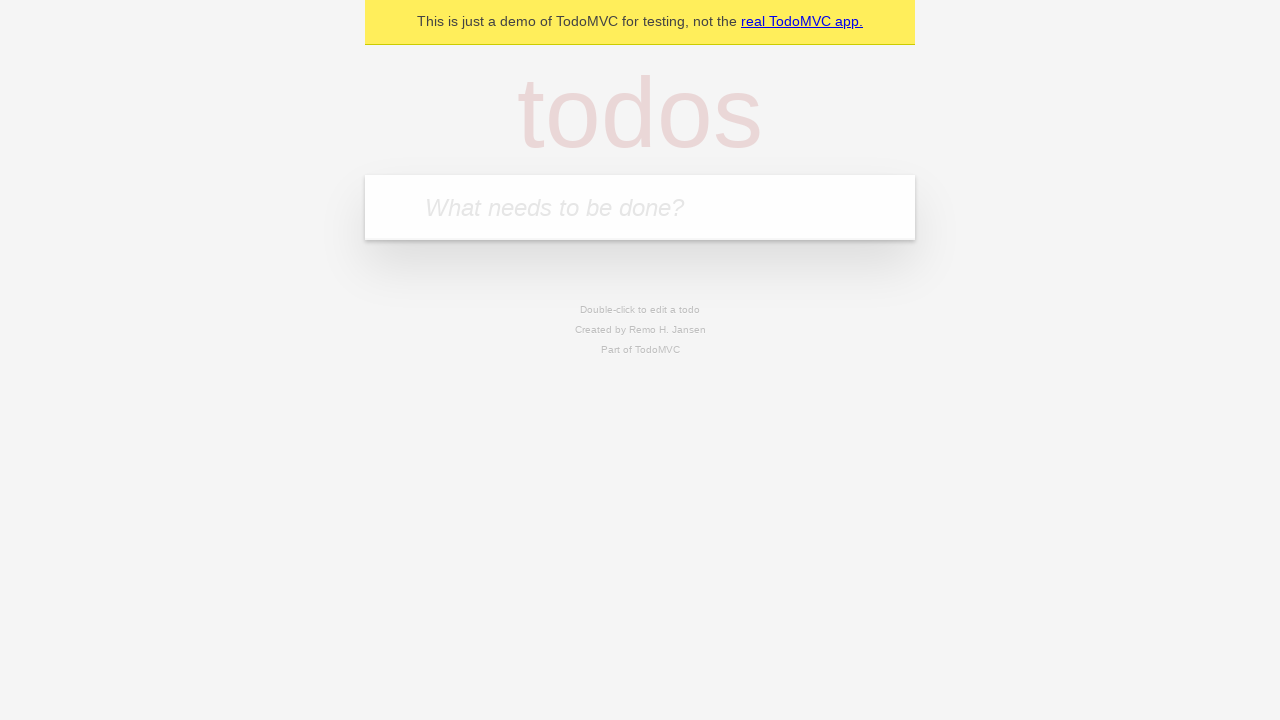

Filled first todo input with 'buy some cheese' on internal:attr=[placeholder="What needs to be done?"i]
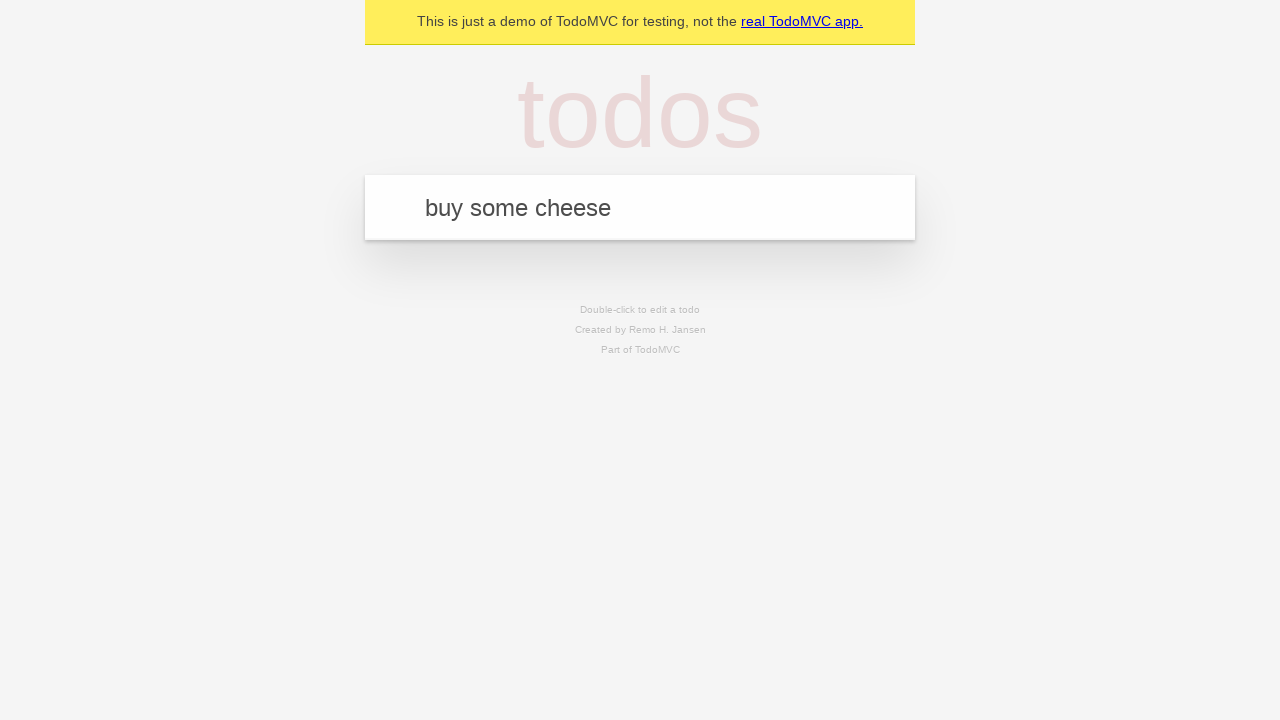

Pressed Enter to create first todo on internal:attr=[placeholder="What needs to be done?"i]
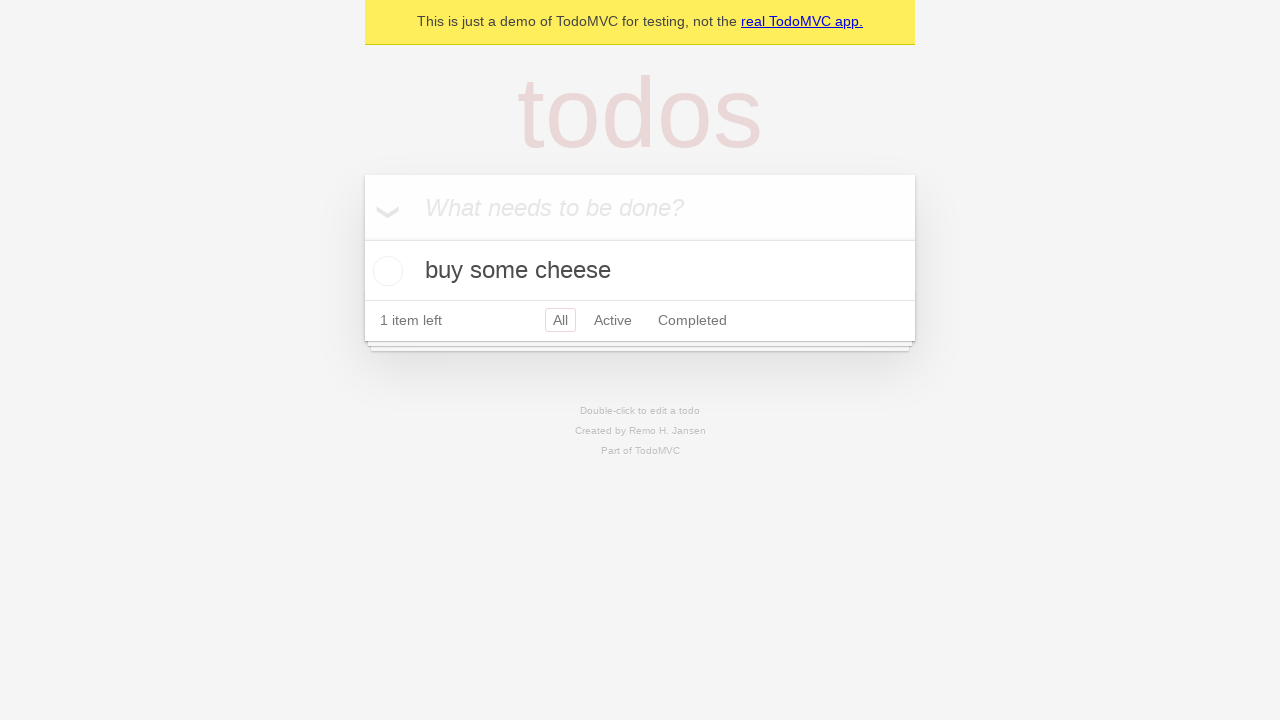

Filled second todo input with 'feed the cat' on internal:attr=[placeholder="What needs to be done?"i]
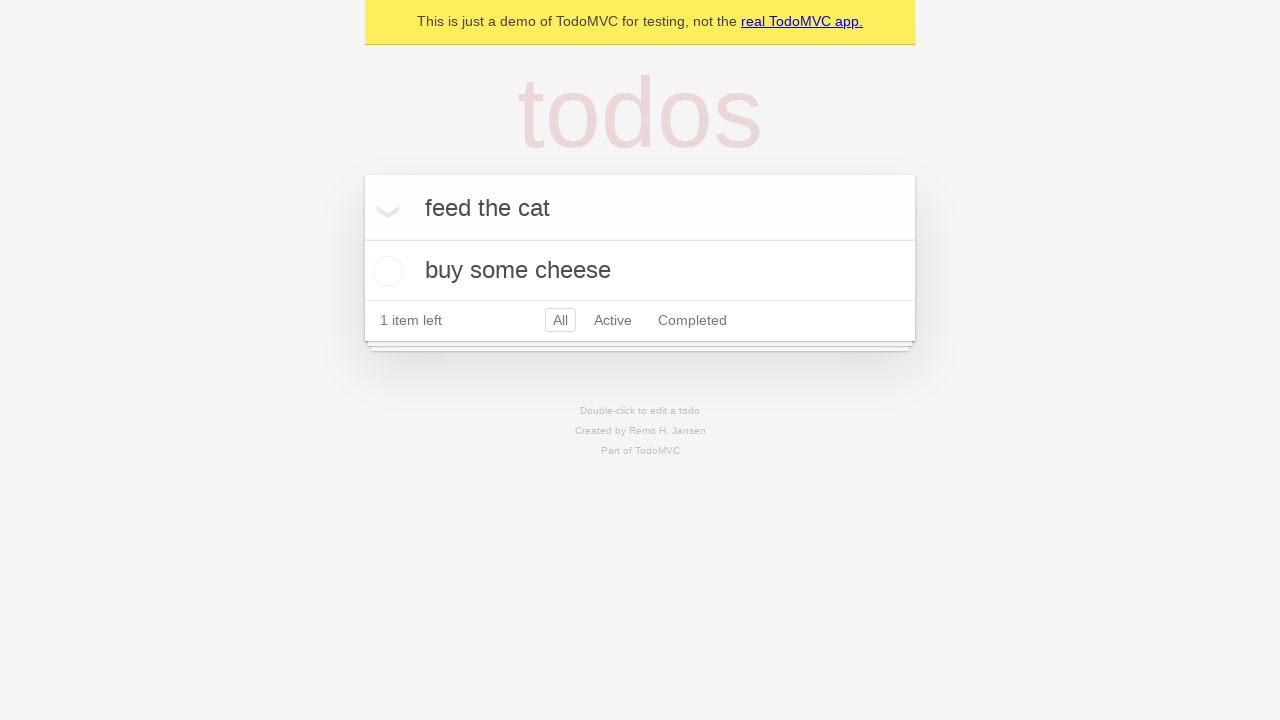

Pressed Enter to create second todo on internal:attr=[placeholder="What needs to be done?"i]
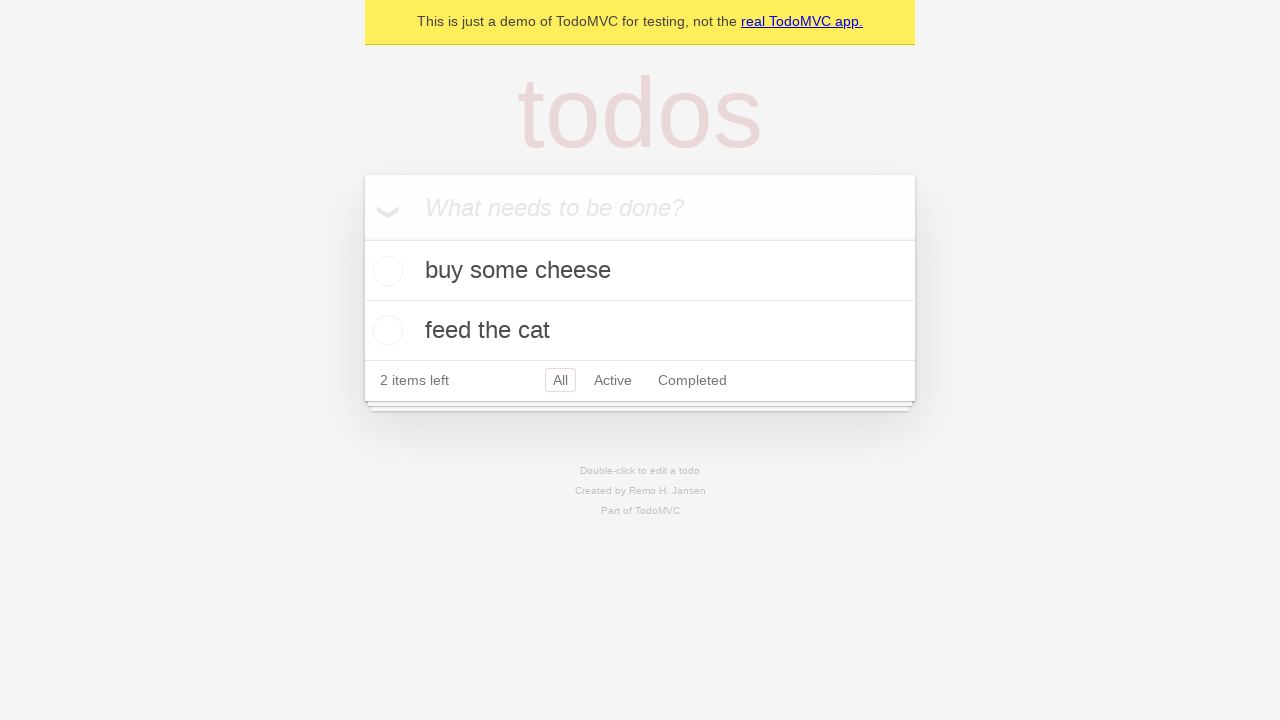

Filled third todo input with 'book a doctors appointment' on internal:attr=[placeholder="What needs to be done?"i]
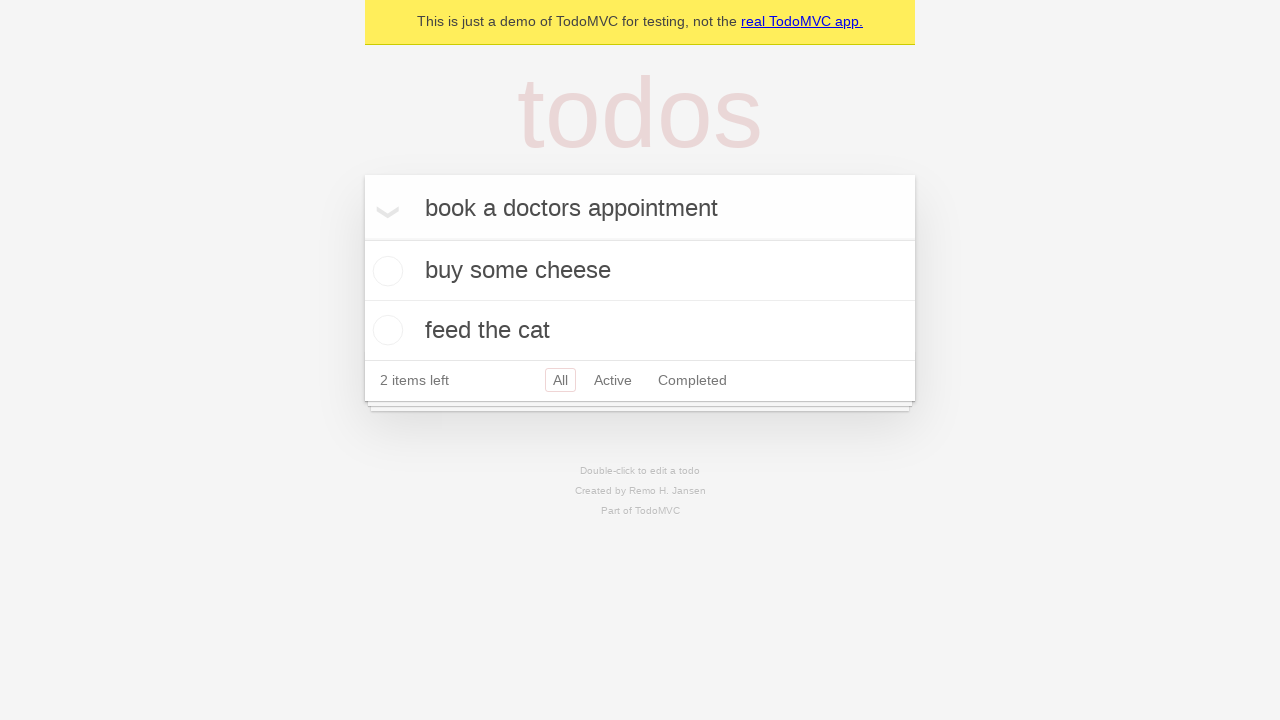

Pressed Enter to create third todo on internal:attr=[placeholder="What needs to be done?"i]
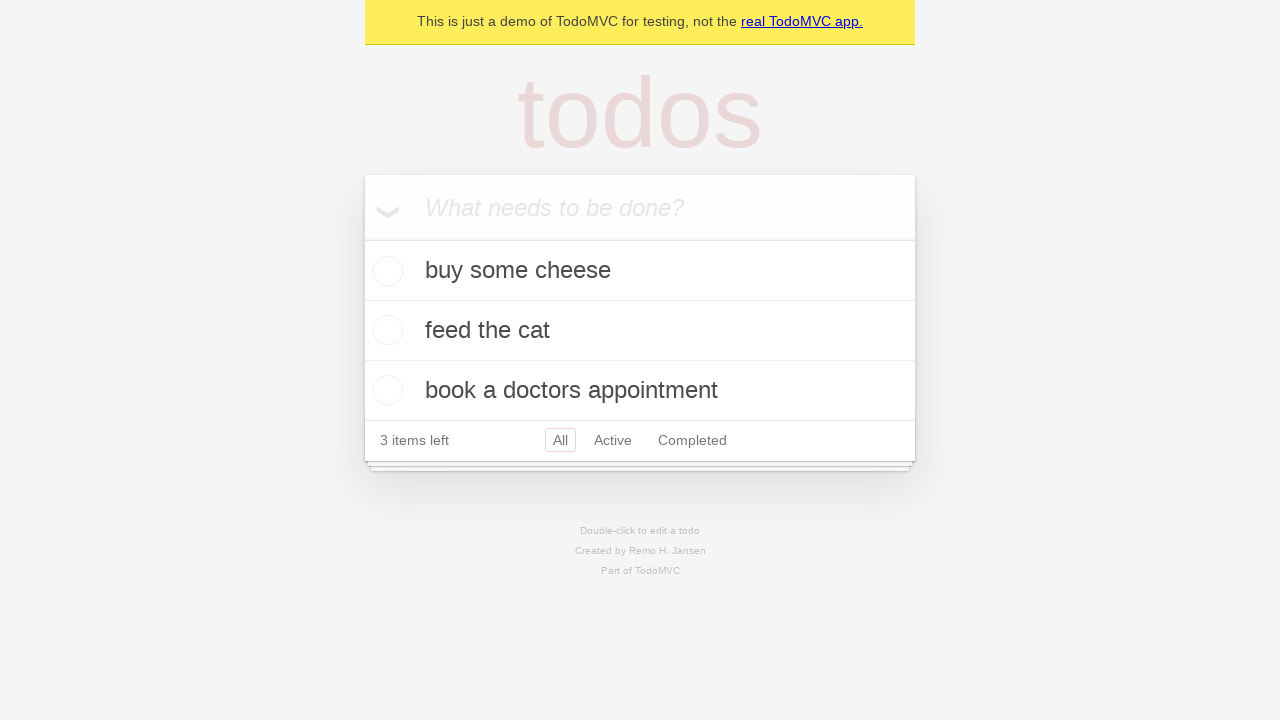

Double-clicked second todo to enter edit mode at (640, 331) on internal:testid=[data-testid="todo-item"s] >> nth=1
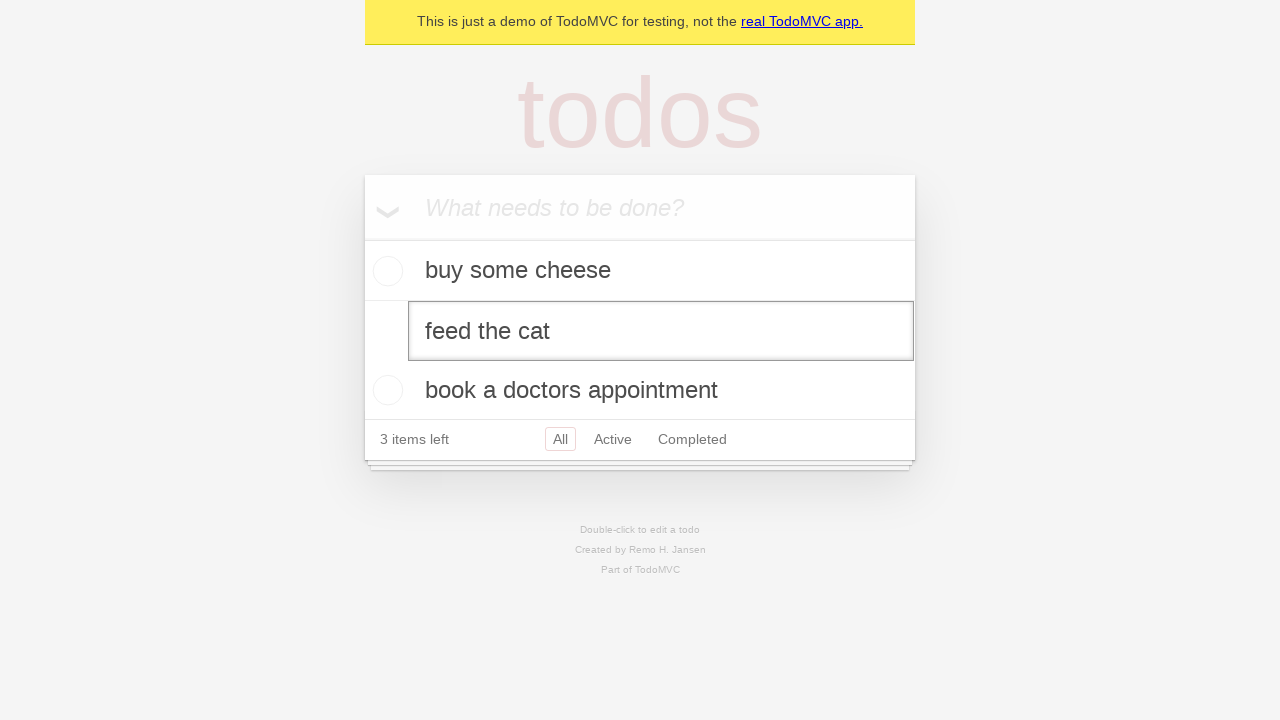

Filled edit field with 'buy some sausages' on internal:testid=[data-testid="todo-item"s] >> nth=1 >> internal:role=textbox[nam
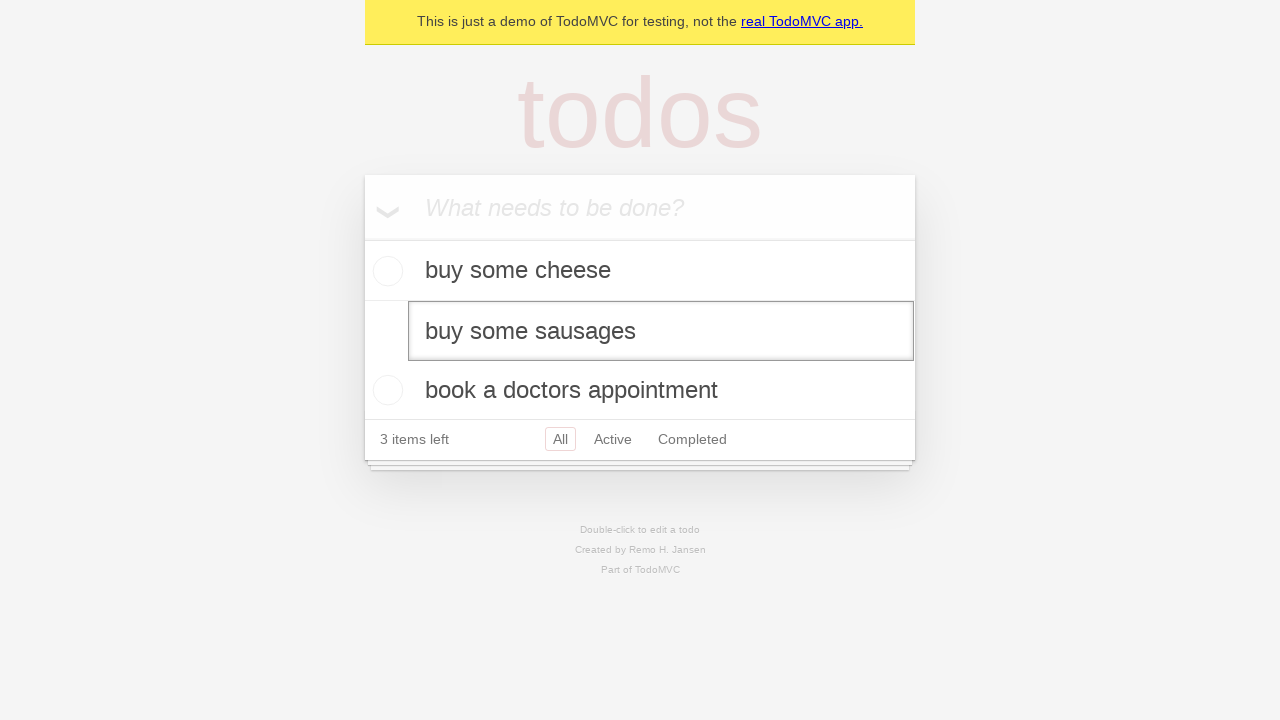

Pressed Escape to cancel edit on internal:testid=[data-testid="todo-item"s] >> nth=1 >> internal:role=textbox[nam
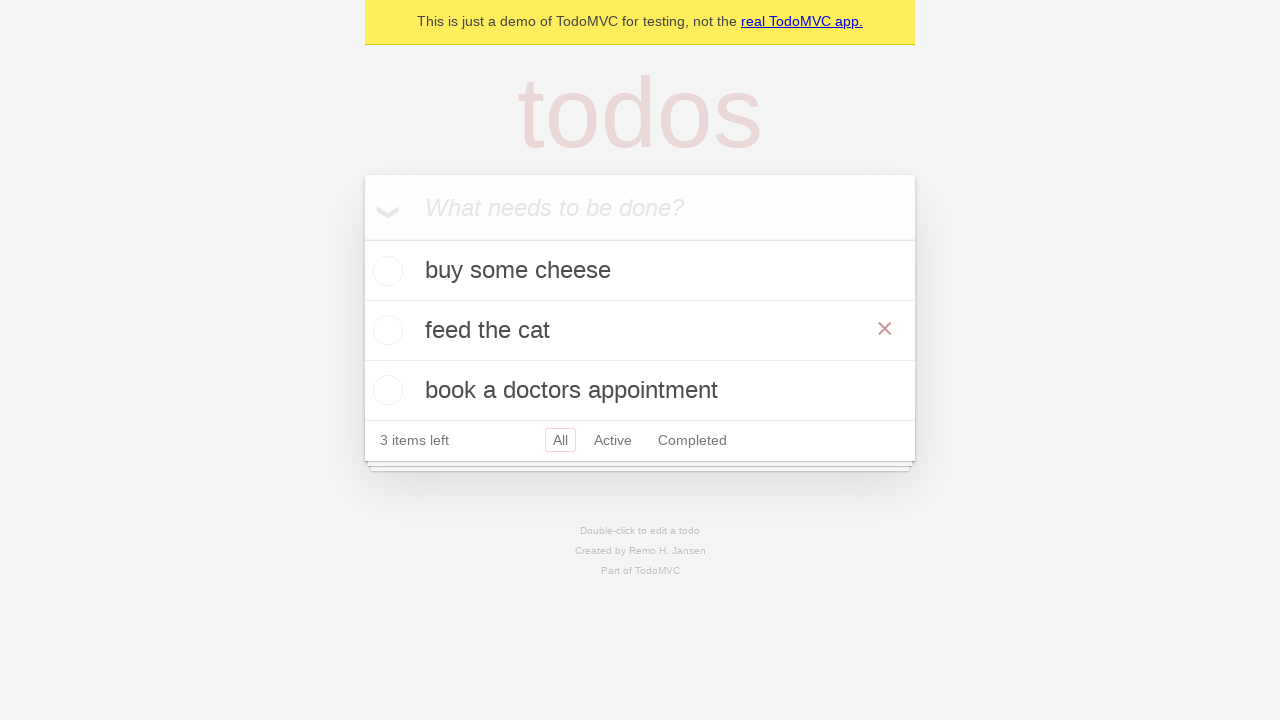

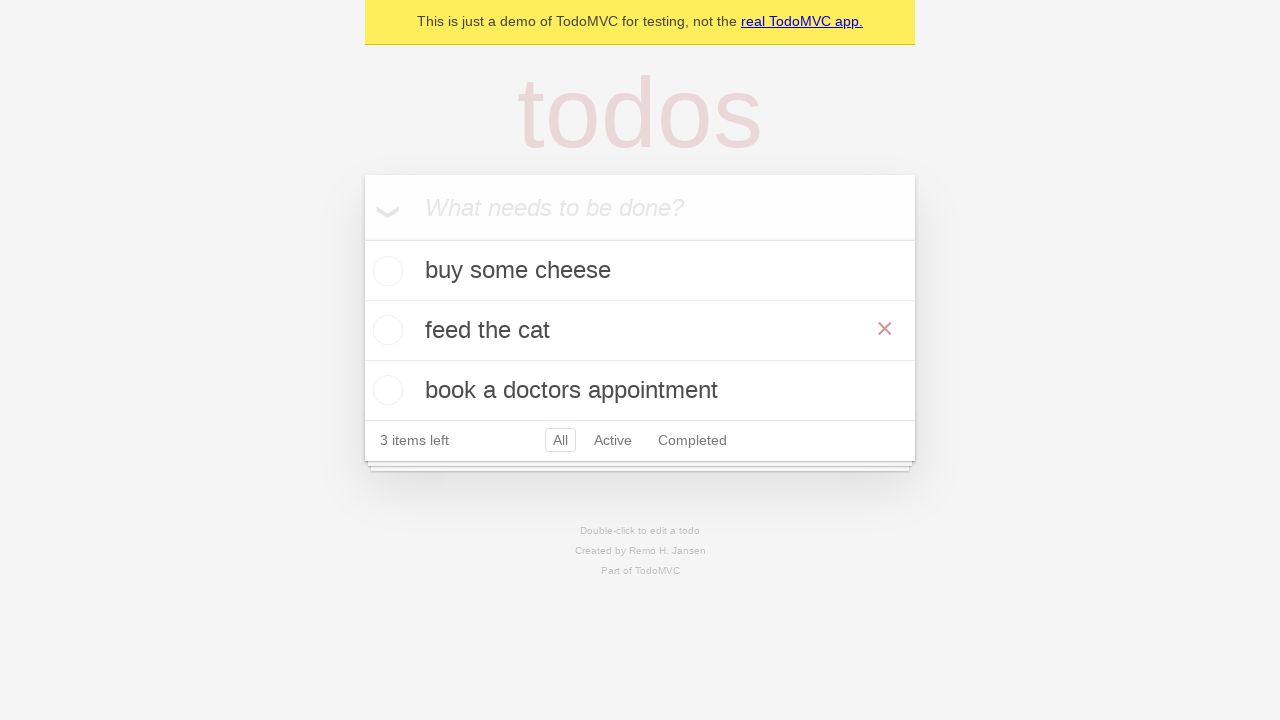